Tests the add customer functionality in a demo banking application by clicking Manager Login, navigating to Add Customer, filling in customer details (first name, last name, post code), and submitting the form.

Starting URL: https://www.globalsqa.com/angularJs-protractor/BankingProject/#/login

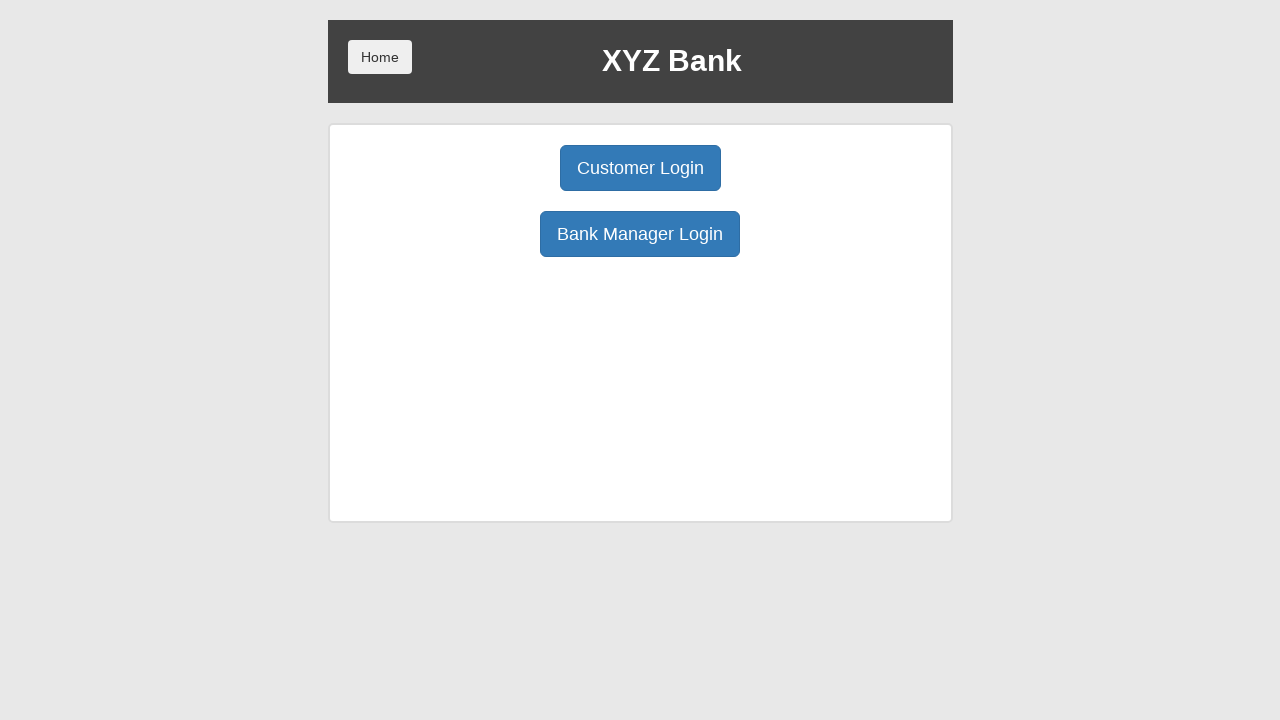

Clicked Manager Login button at (640, 234) on xpath=/html/body/div/div/div[2]/div/div[1]/div[2]/button
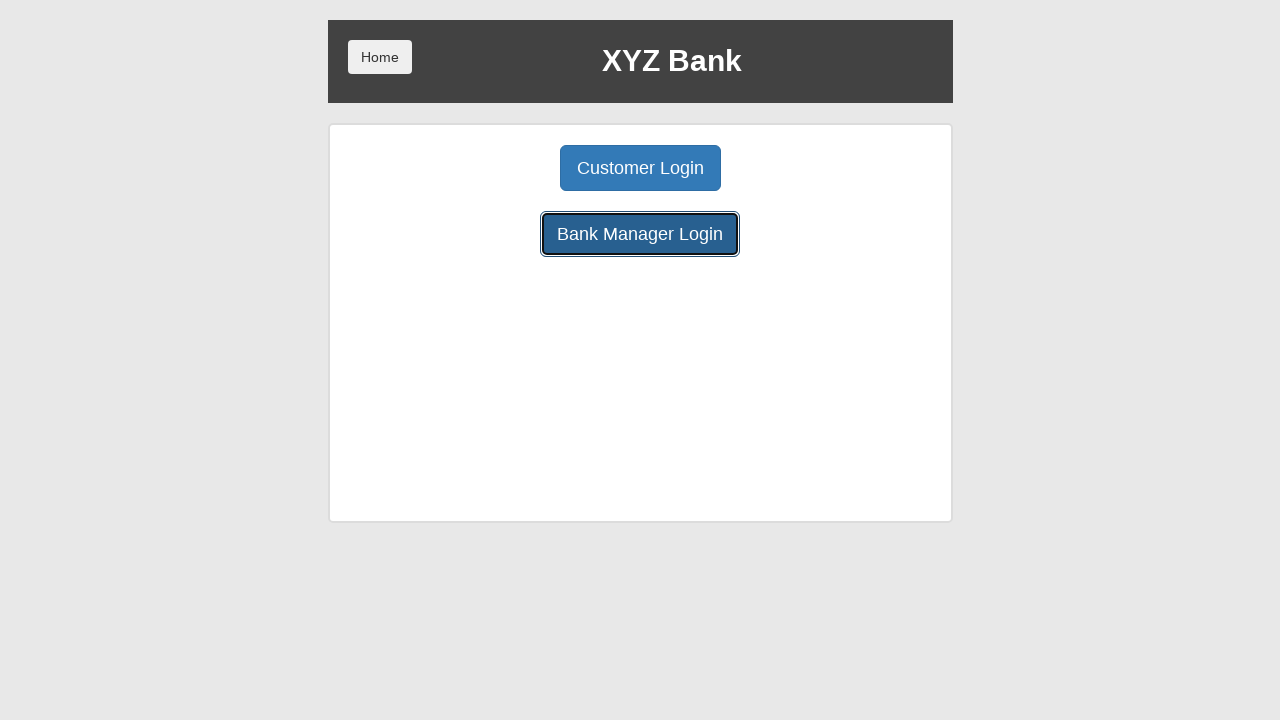

Clicked Add Customer tab at (502, 168) on [ng-click='addCust()']
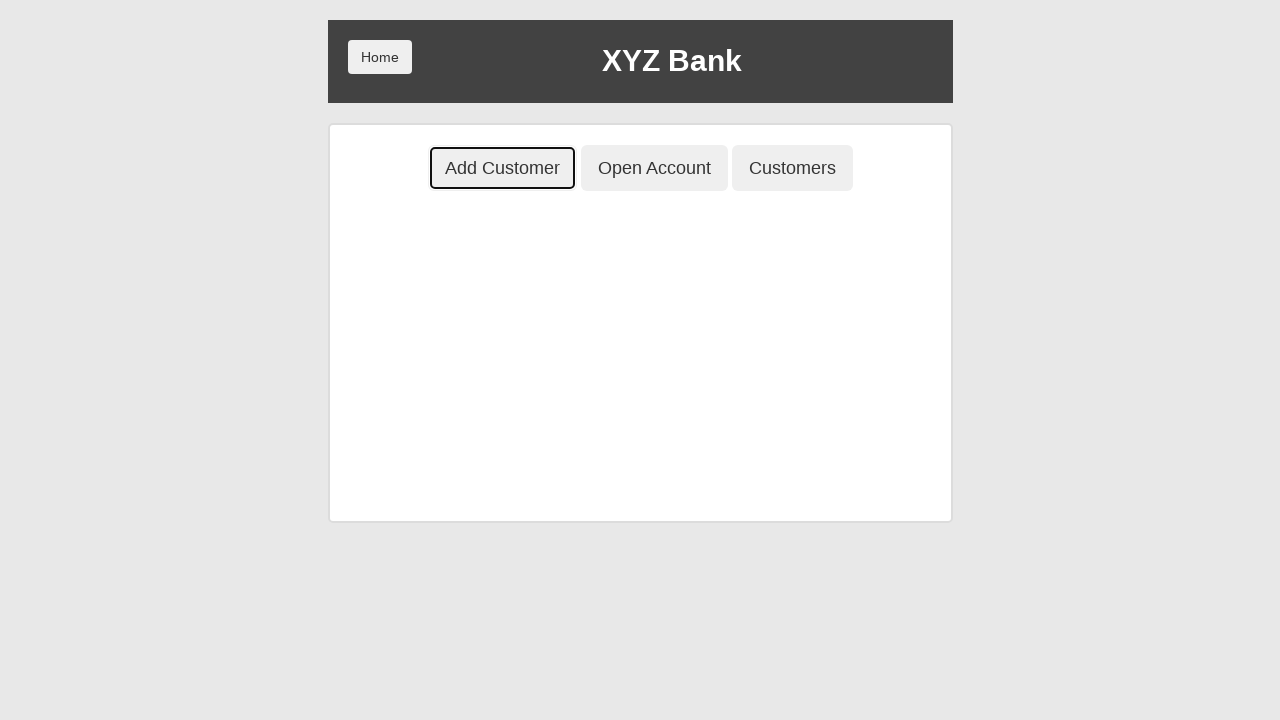

Filled first name field with 'Prem' on input[placeholder='First Name']
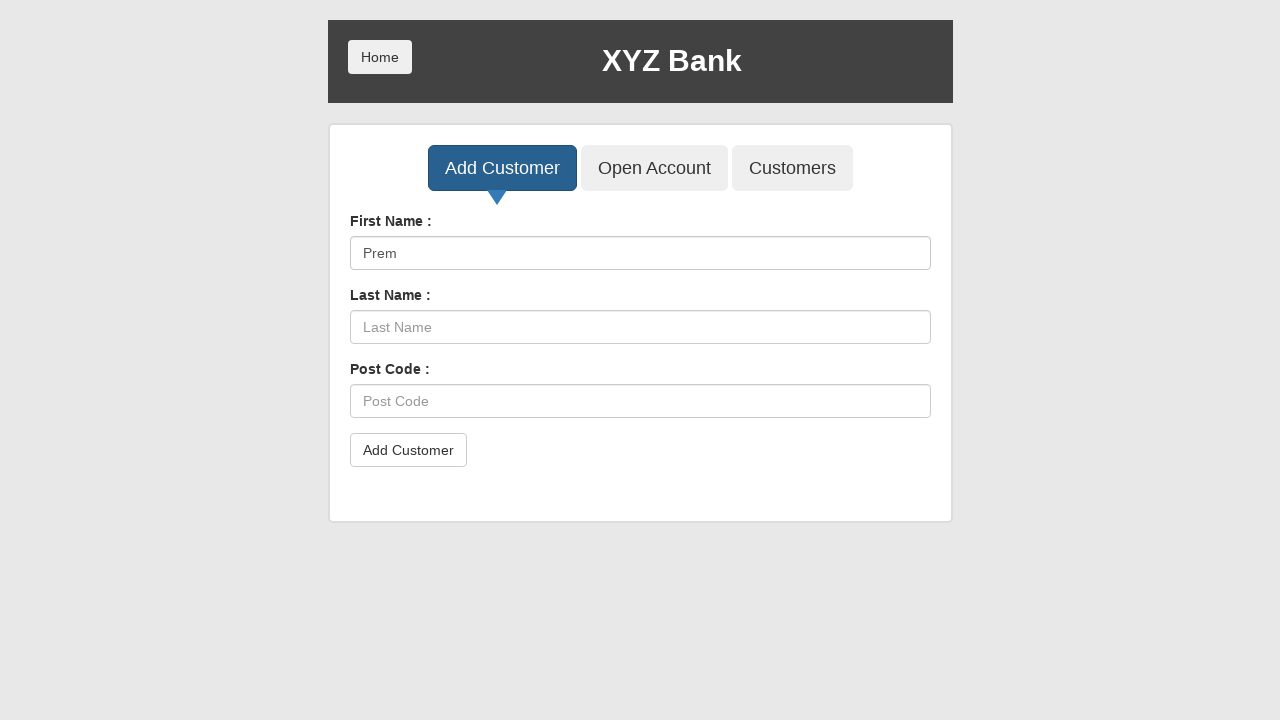

Filled last name field with 'Artluri' on input[placeholder='Last Name']
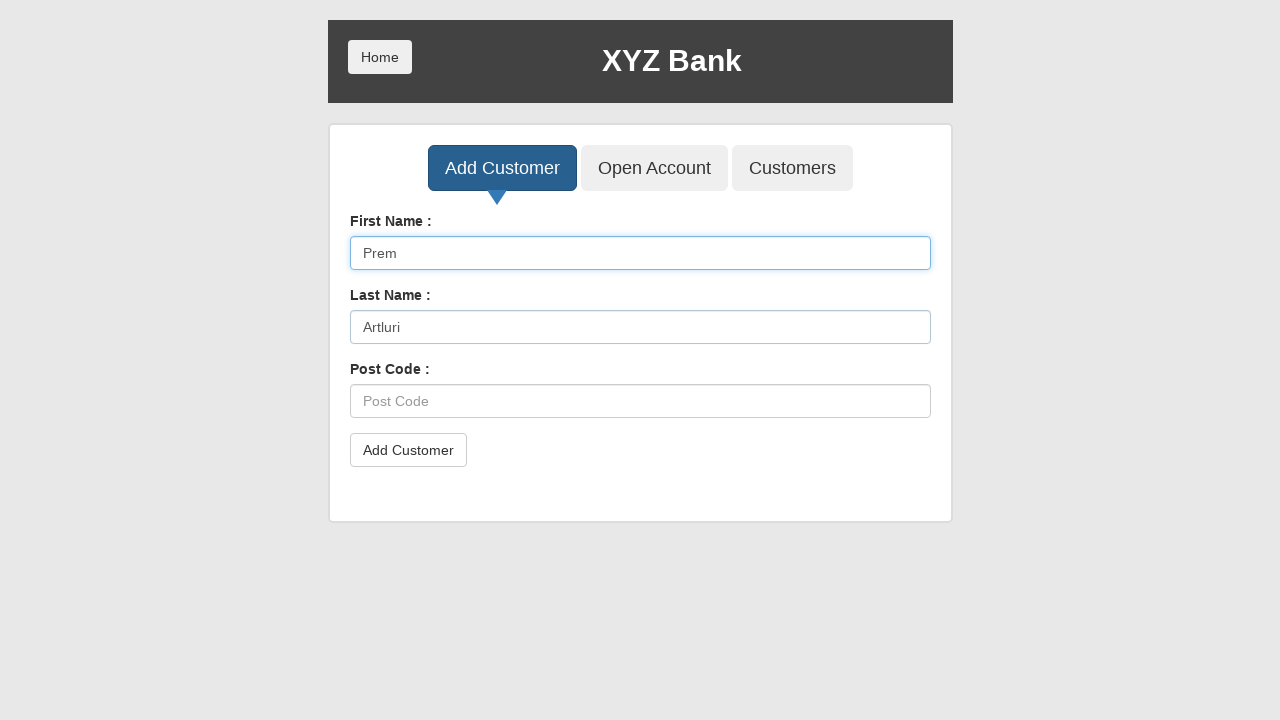

Filled post code field with 'E12345' on input[placeholder='Post Code']
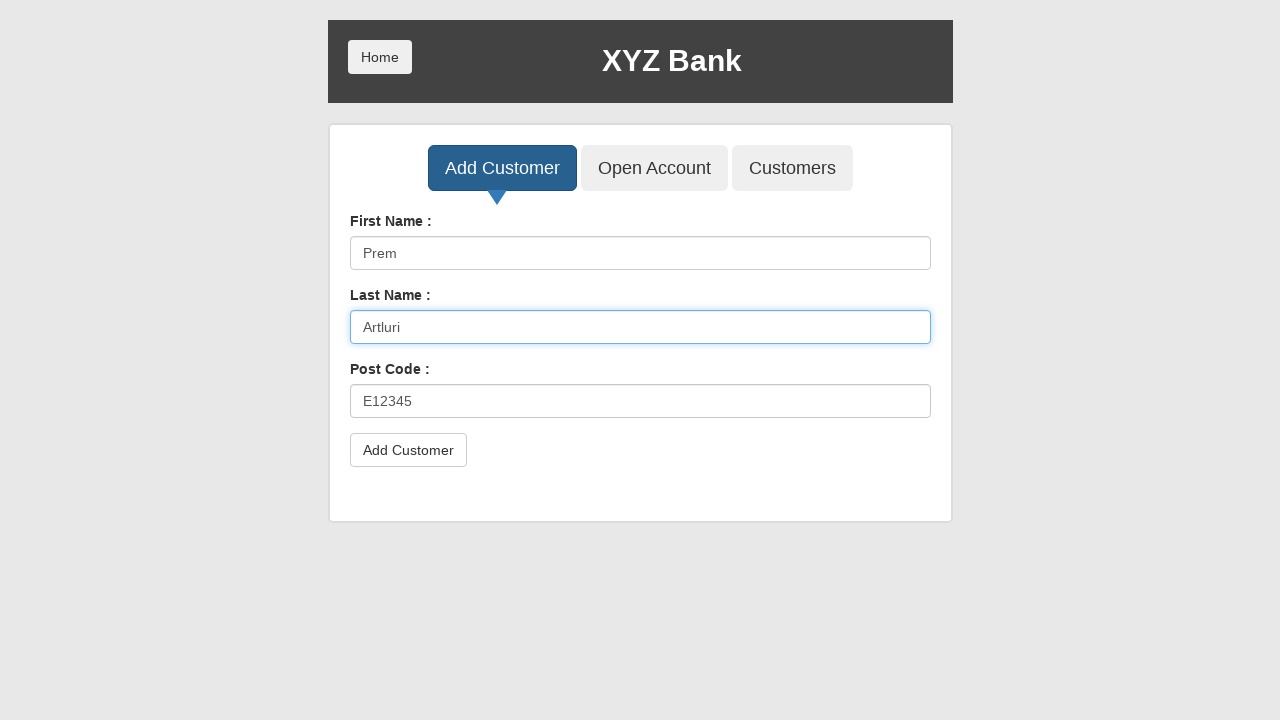

Clicked Add Customer submit button at (408, 450) on xpath=/html/body/div/div/div[2]/div/div[2]/div/div/form/button
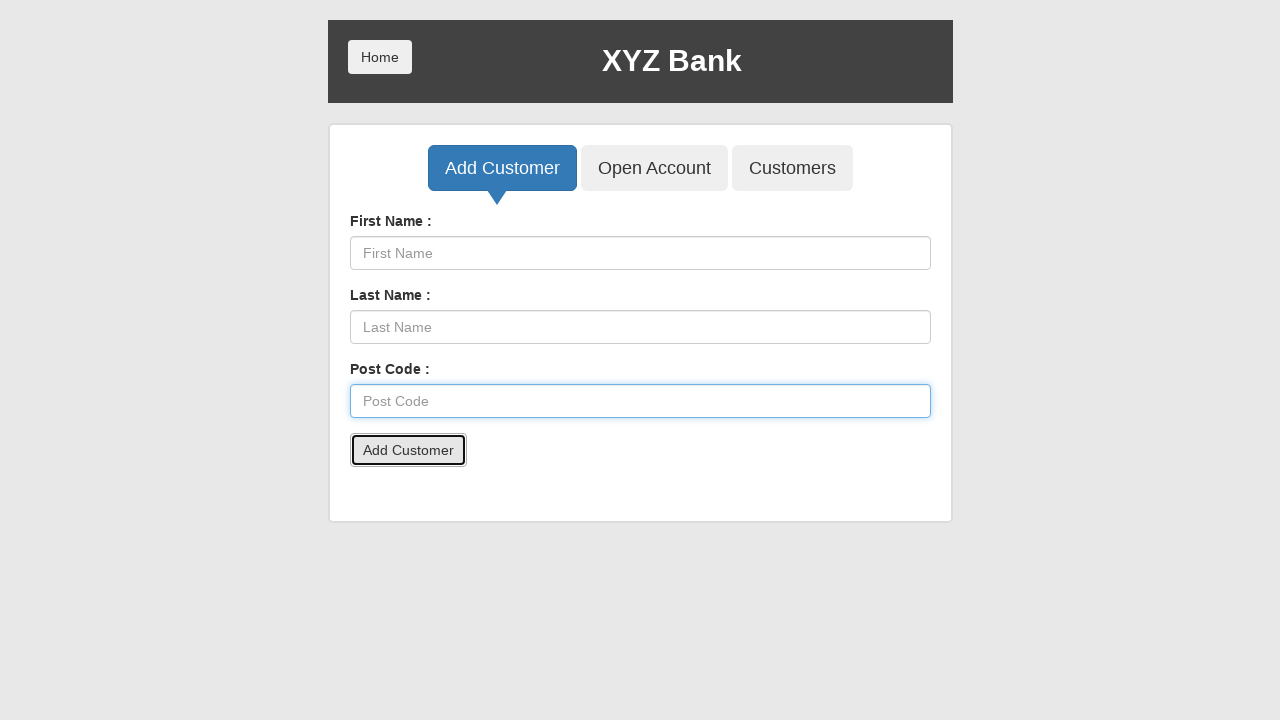

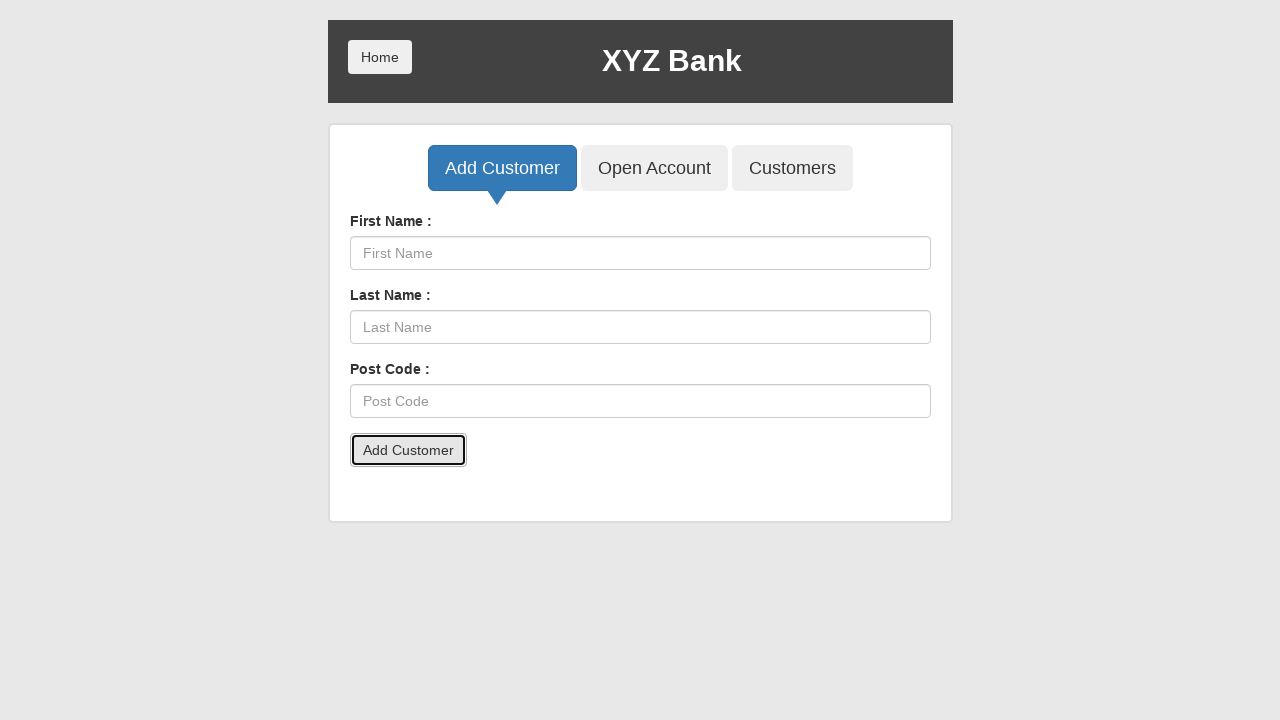